Navigates to the OrangeHRM demo site and verifies the page loads successfully

Starting URL: https://opensource-demo.orangehrmlive.com/

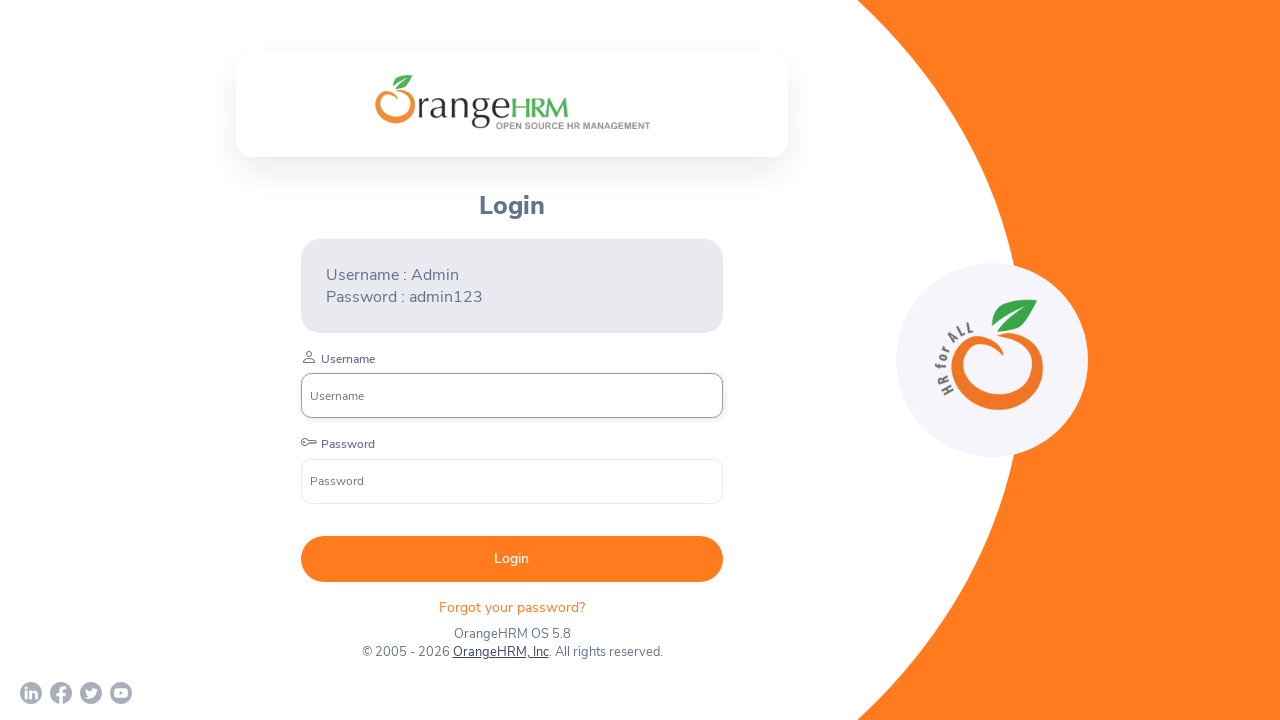

Waited for DOM content to load on OrangeHRM demo site
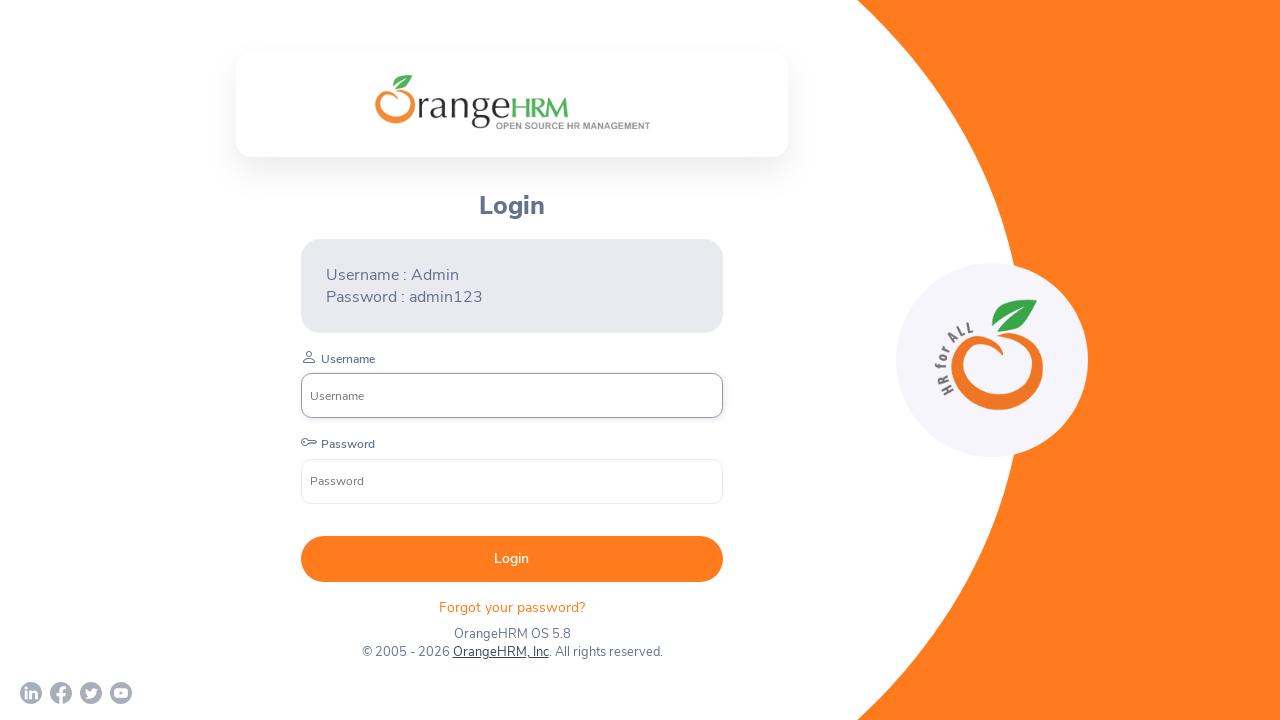

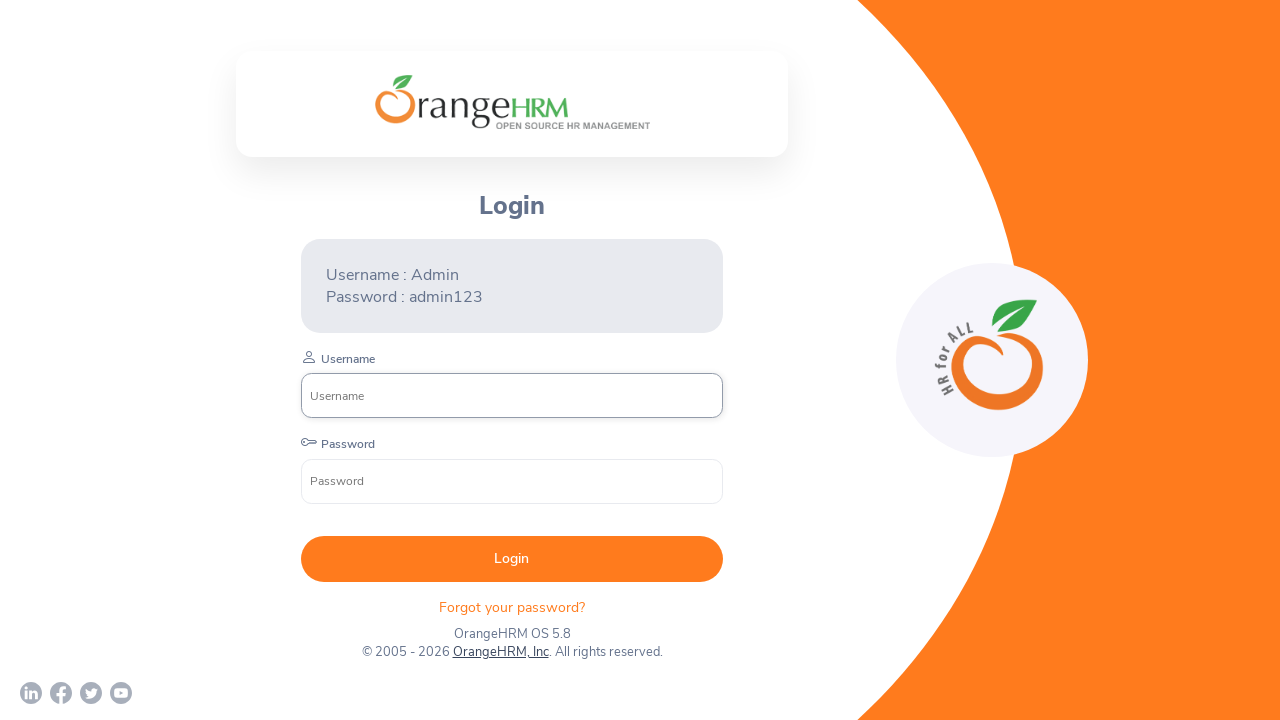